Tests a waits demo page by clicking a button that triggers an element to appear, then waits for the element and enters text into it

Starting URL: https://www.hyrtutorials.com/p/waits-demo.html

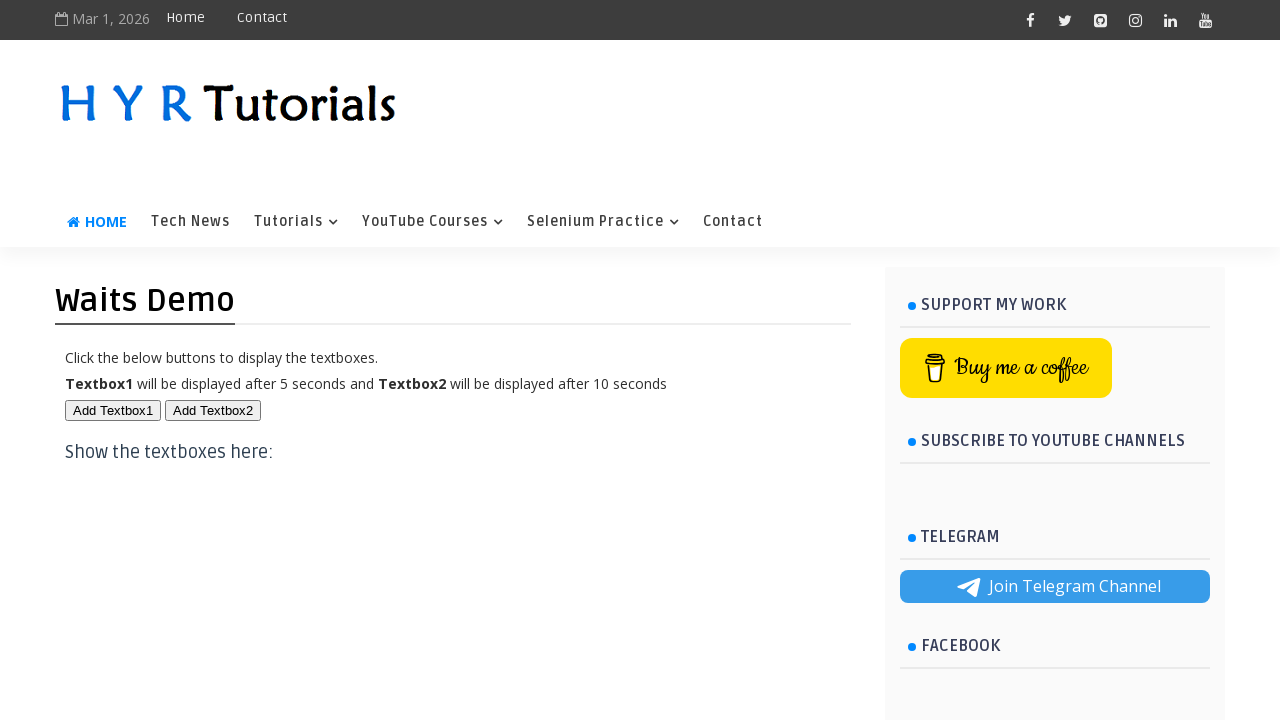

Navigated to waits demo page
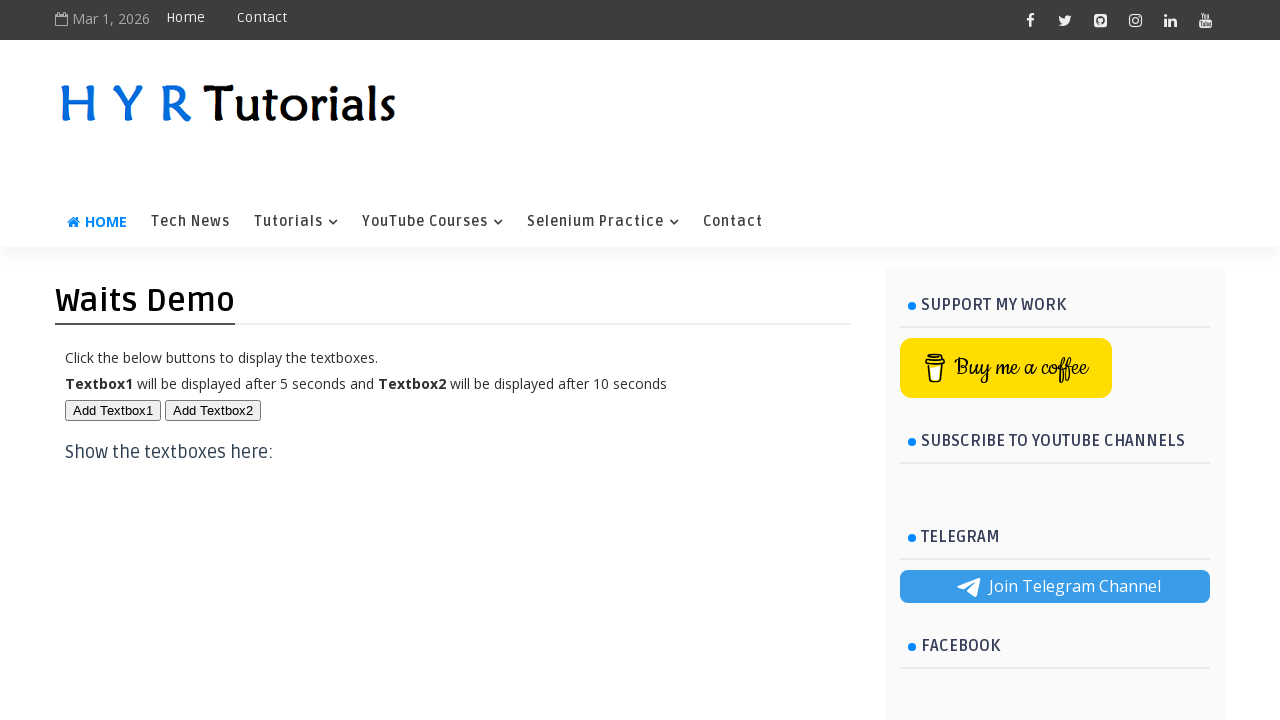

Clicked button to trigger element appearance at (213, 410) on #btn2
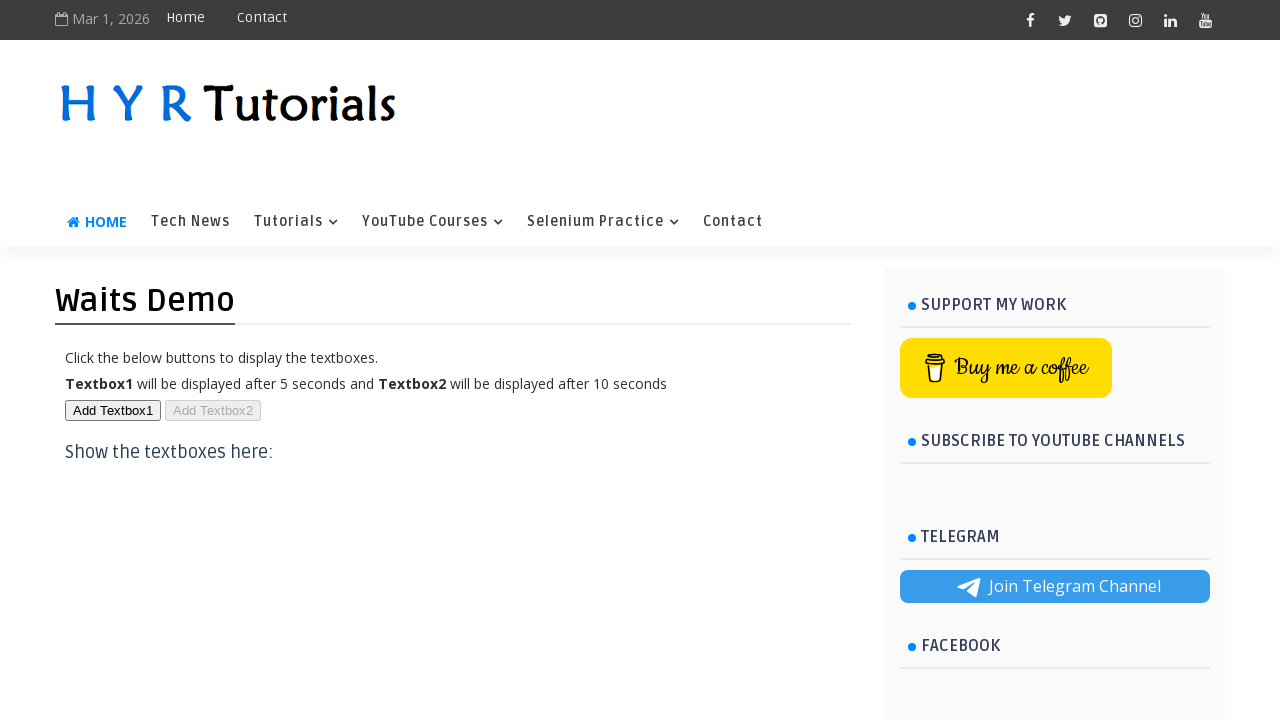

Text input element appeared and is ready
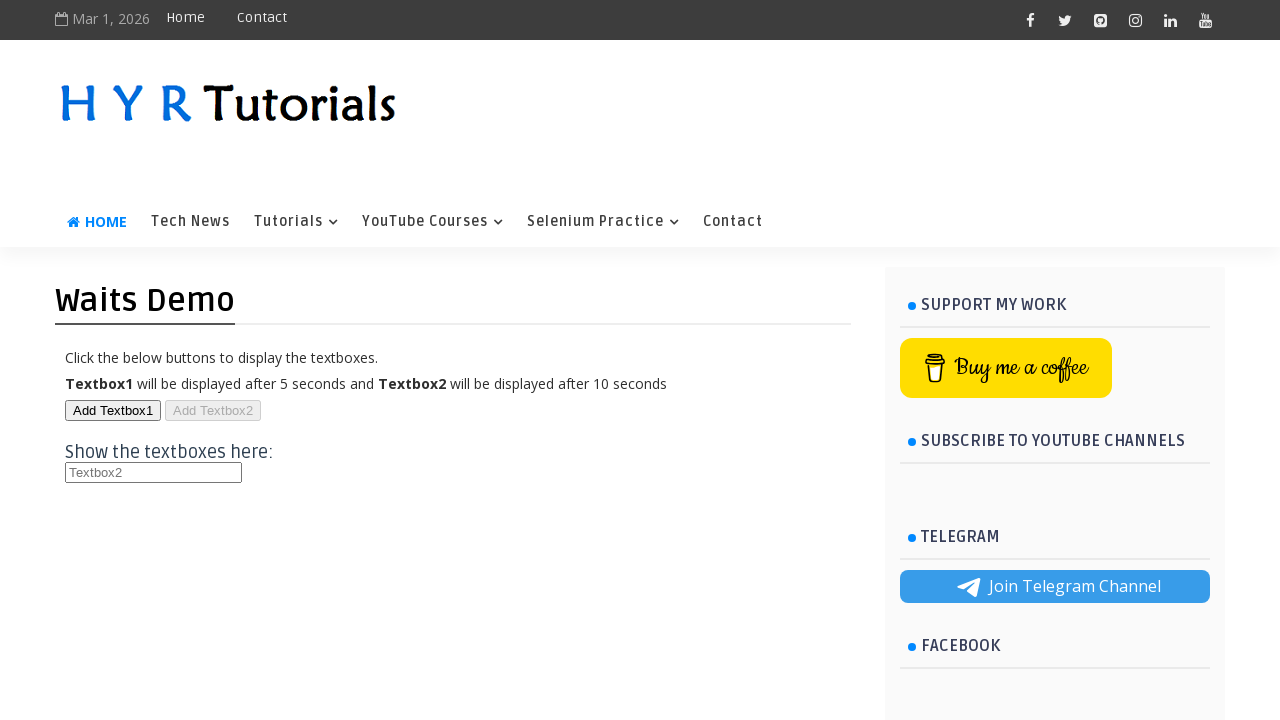

Entered 'text enter' into the text input field on #txt2
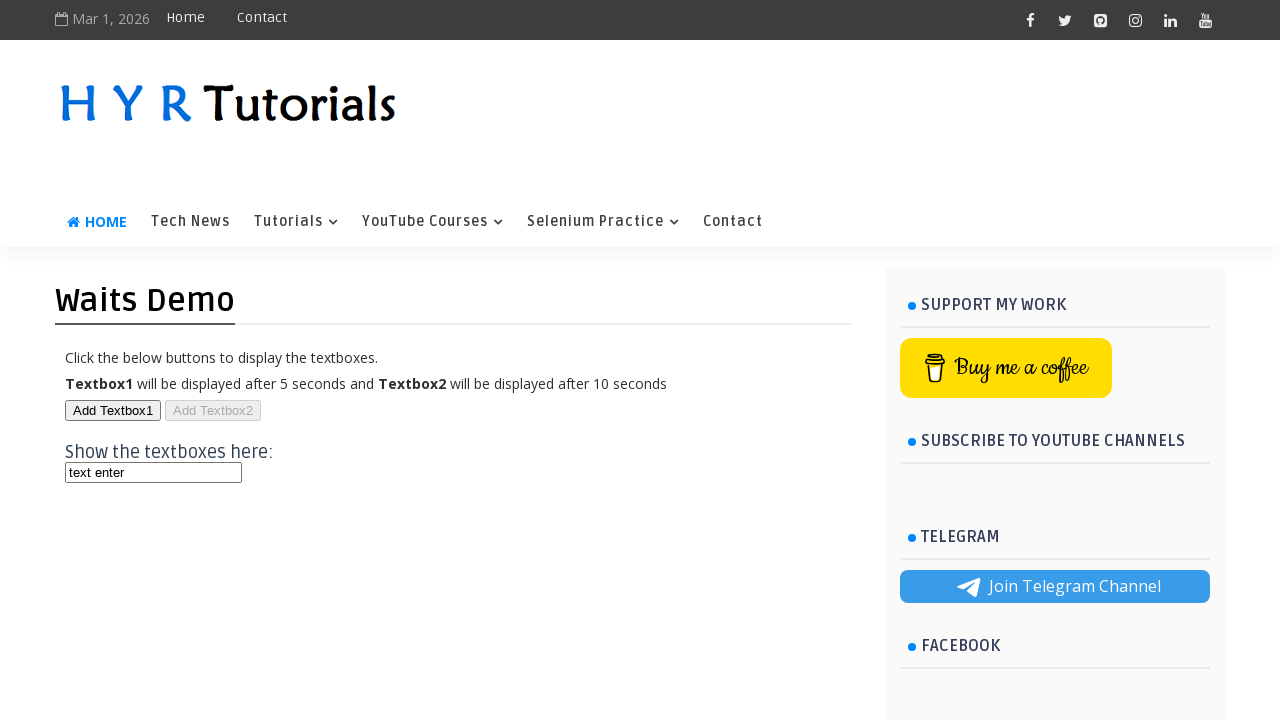

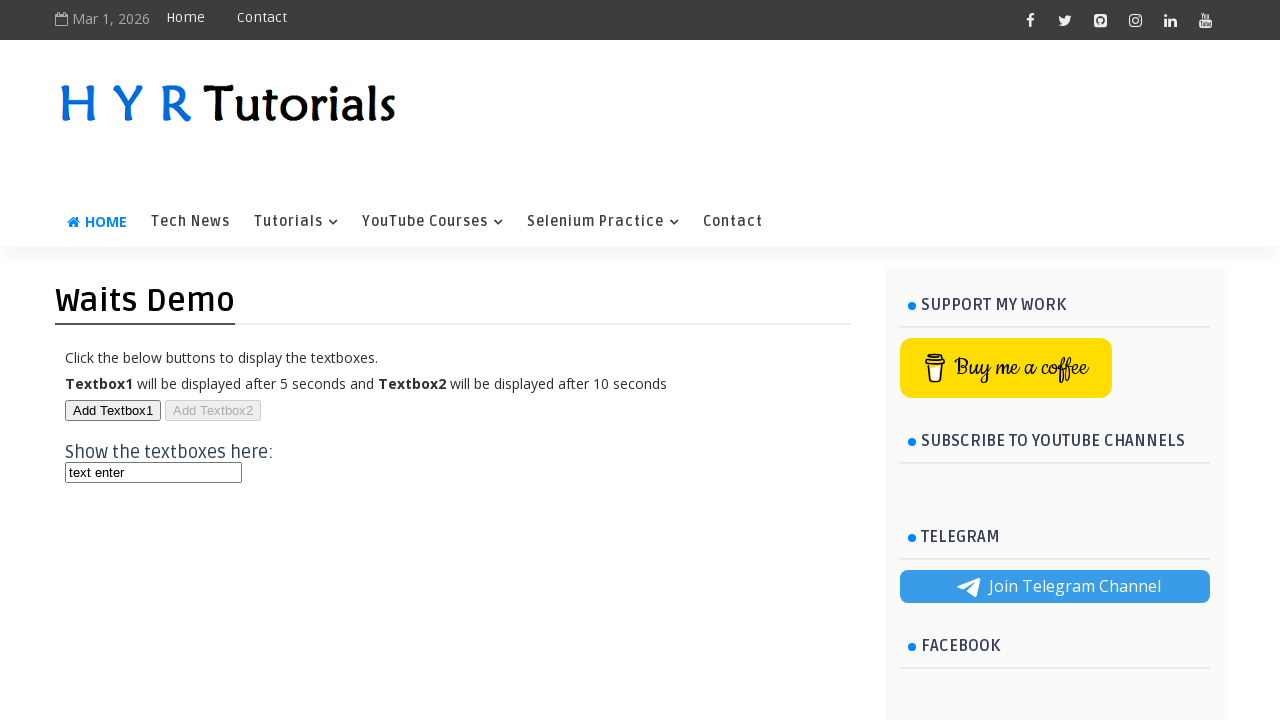